Clicks the iPad link in the footer and verifies navigation to the iPad page

Starting URL: https://www.apple.com/in/

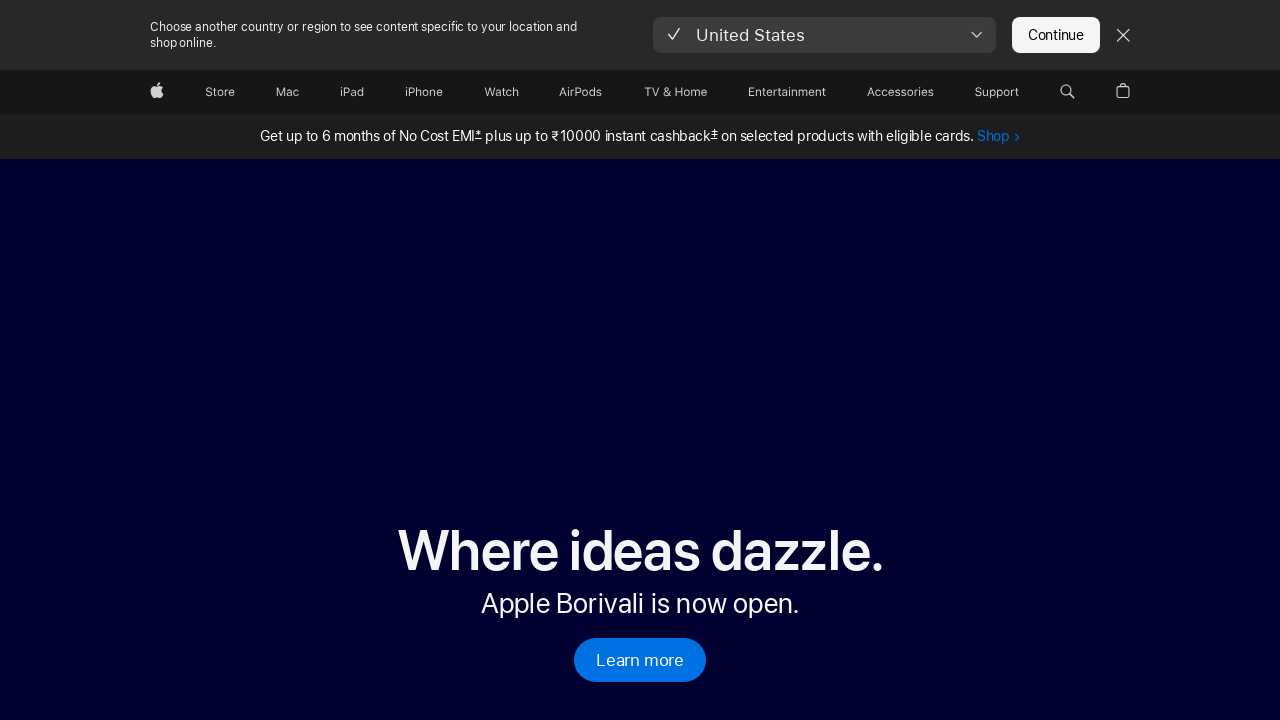

Clicked iPad link in footer at (162, 360) on footer a[href='/in/ipad/']
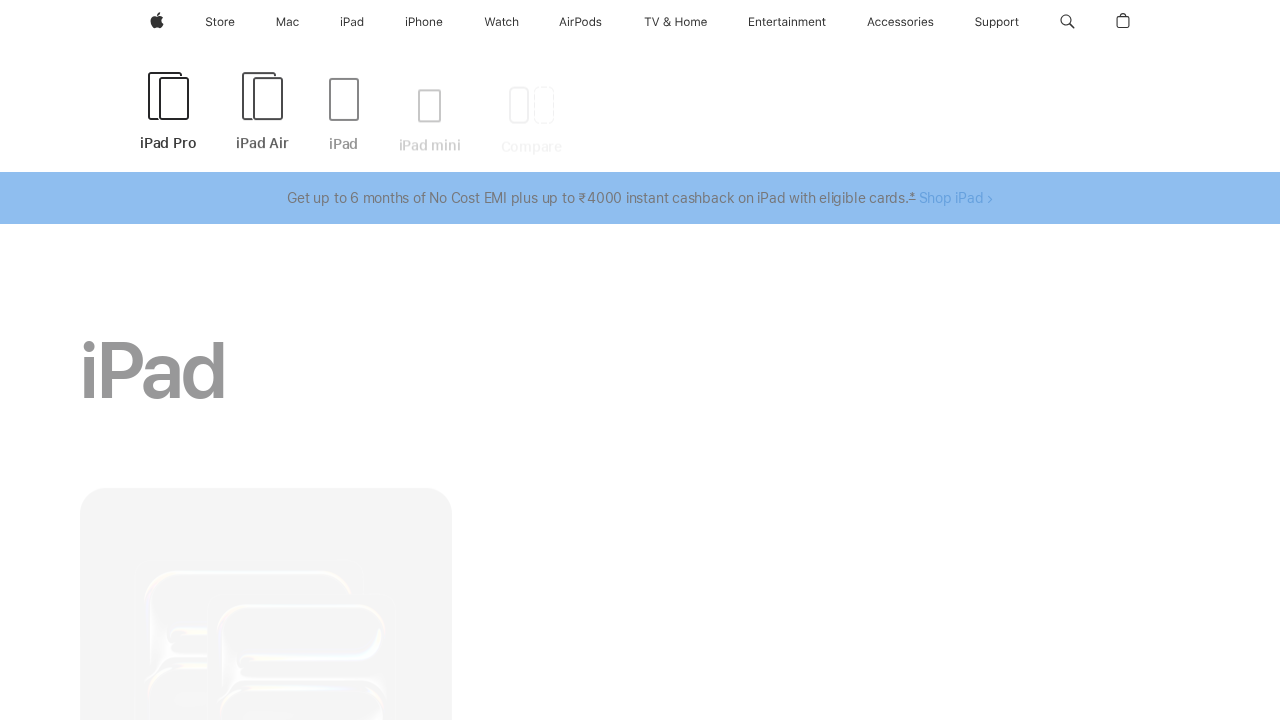

Navigation to iPad page completed
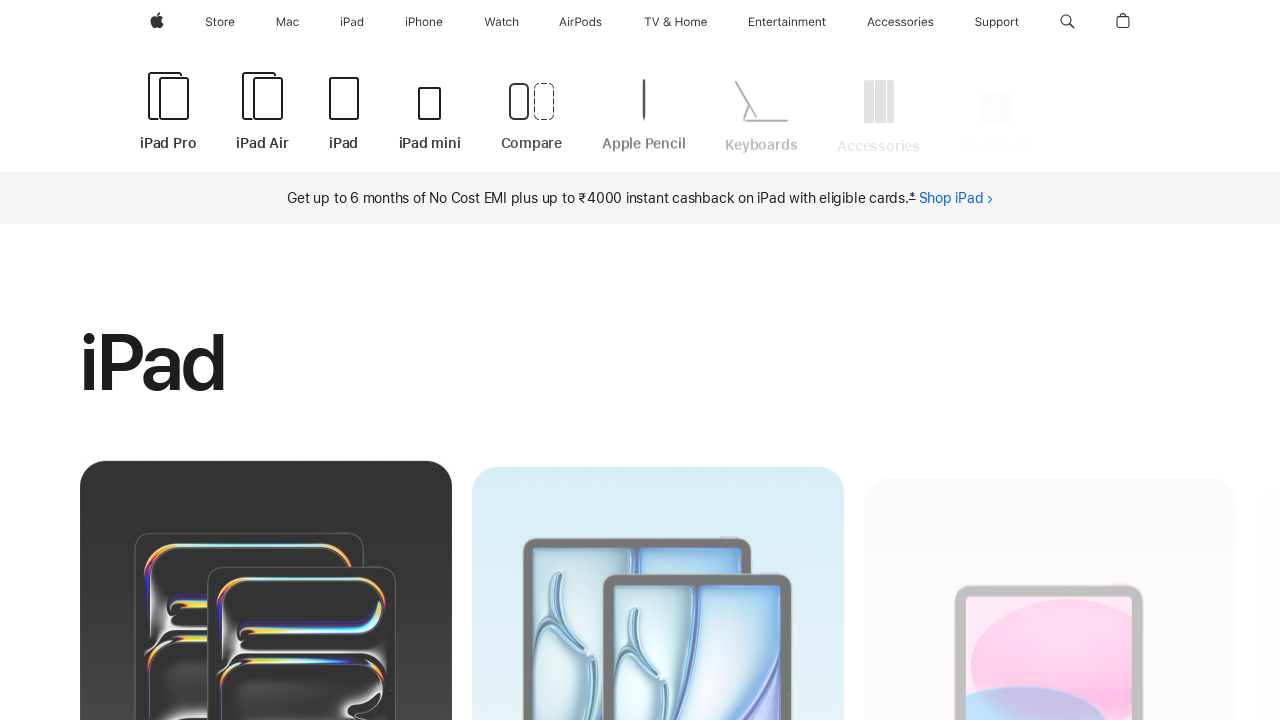

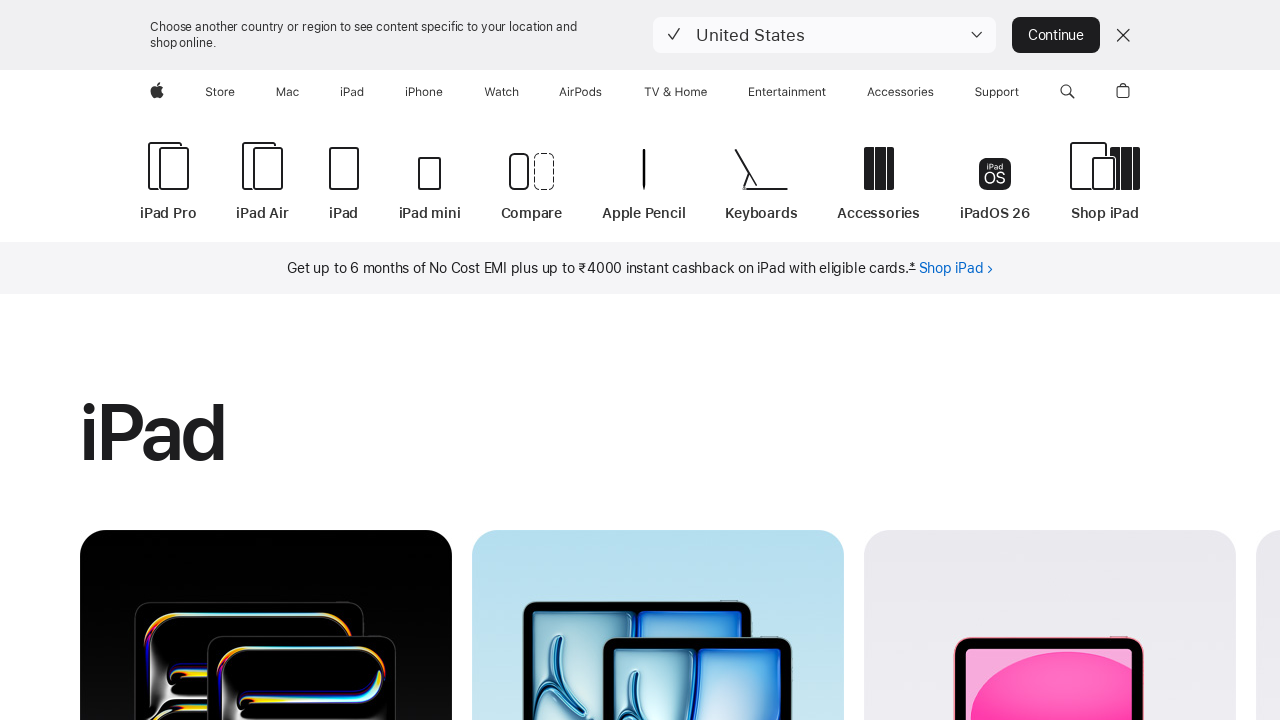